Tests the Screeps game simulation page by navigating to it and clicking the simulation start button.

Starting URL: https://screeps.com/a/#!/sim

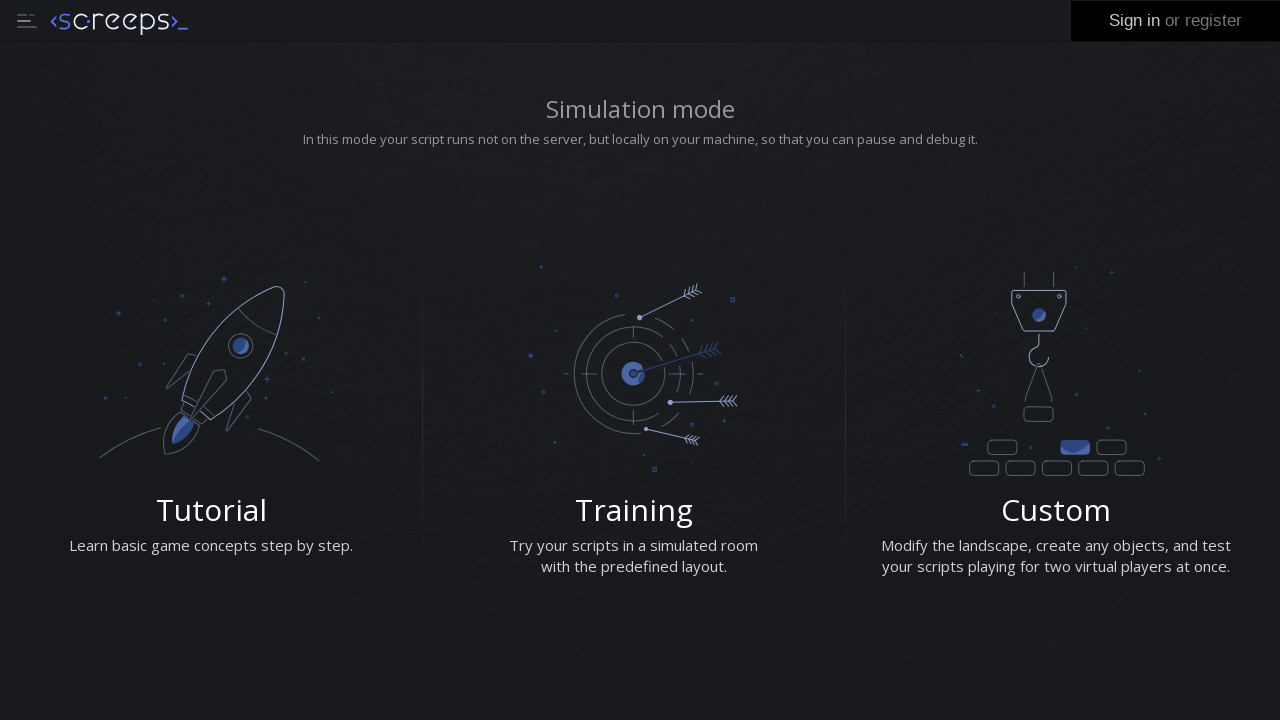

Navigated to Screeps simulation page
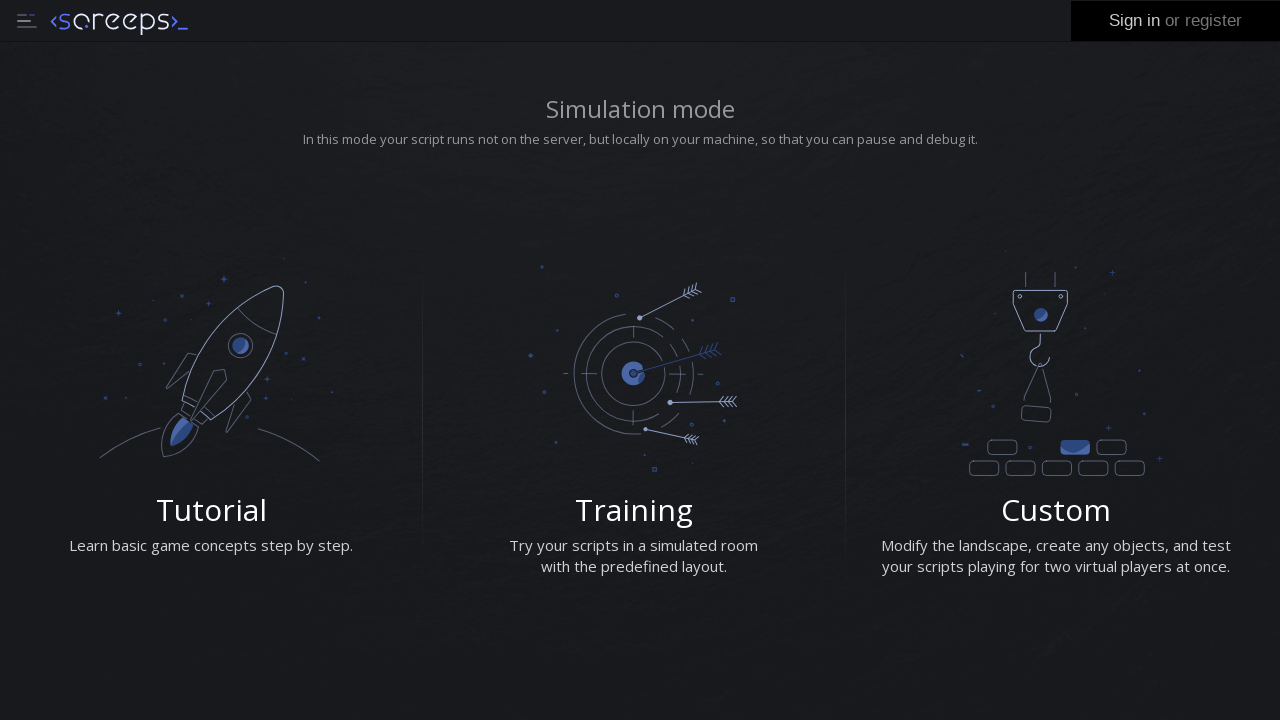

Waited for page to reach networkidle state
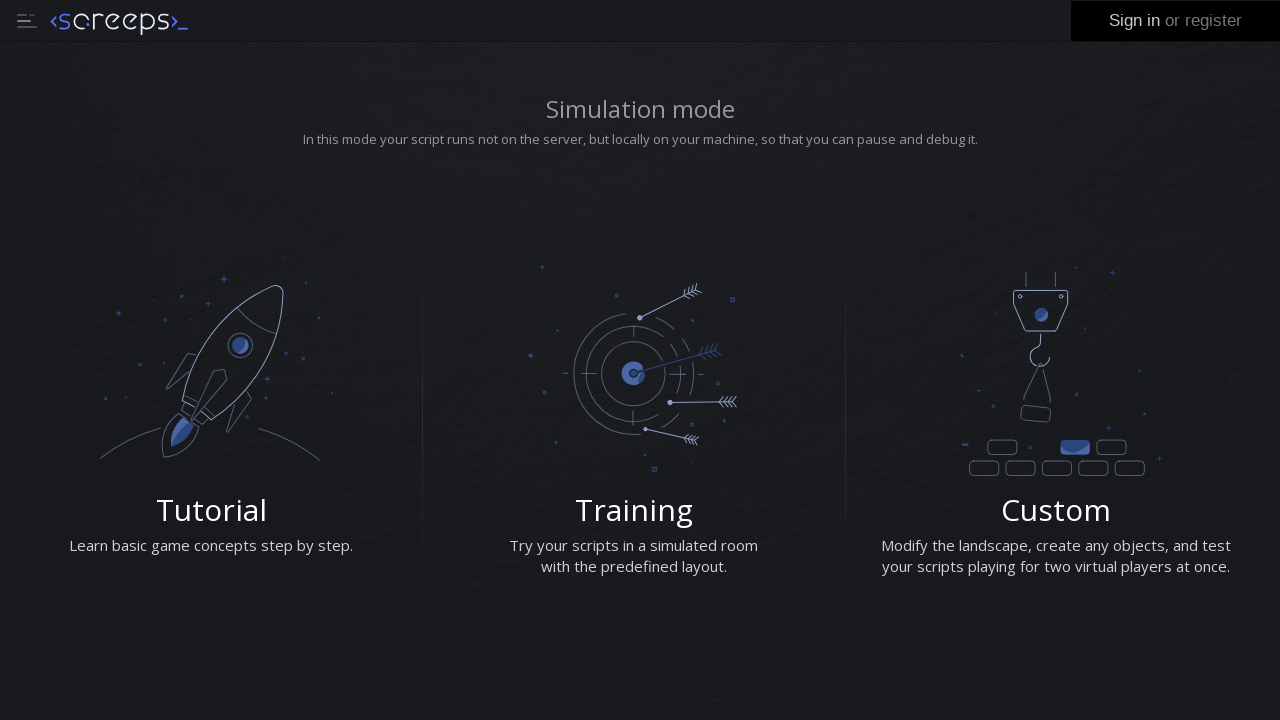

Additional 5 second wait for dynamic content to load
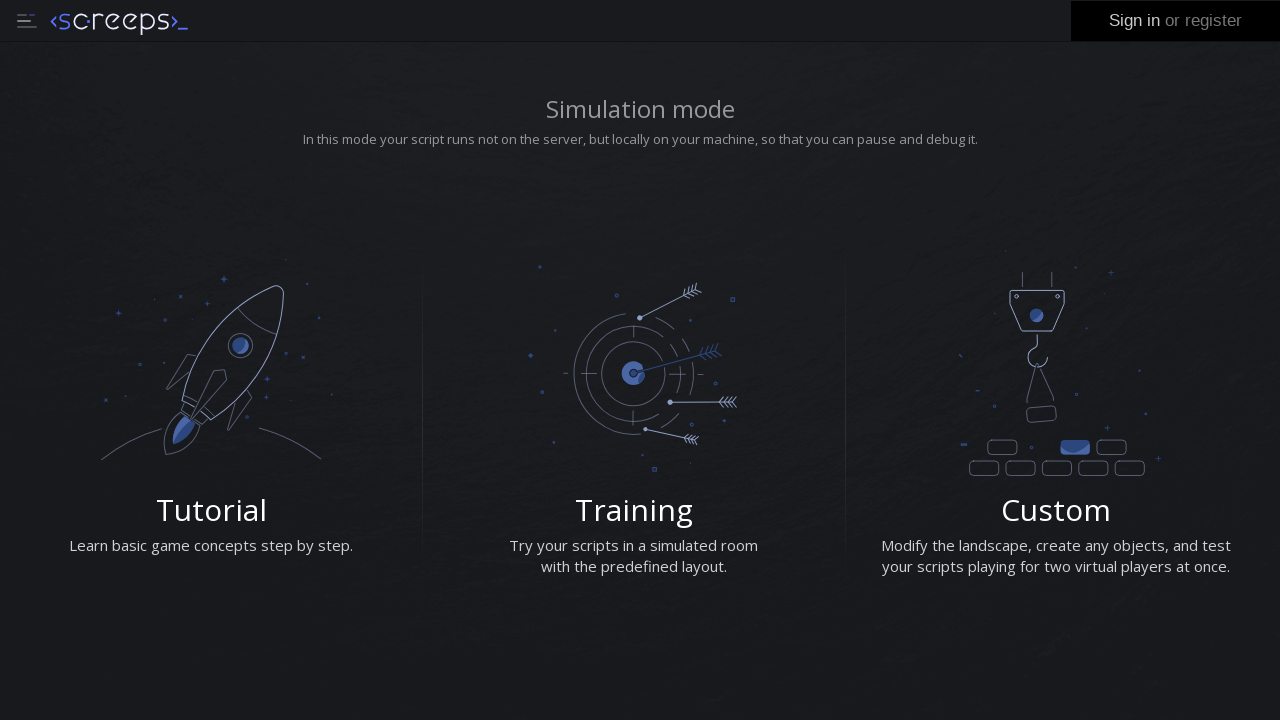

Simulation start button not found or click failed
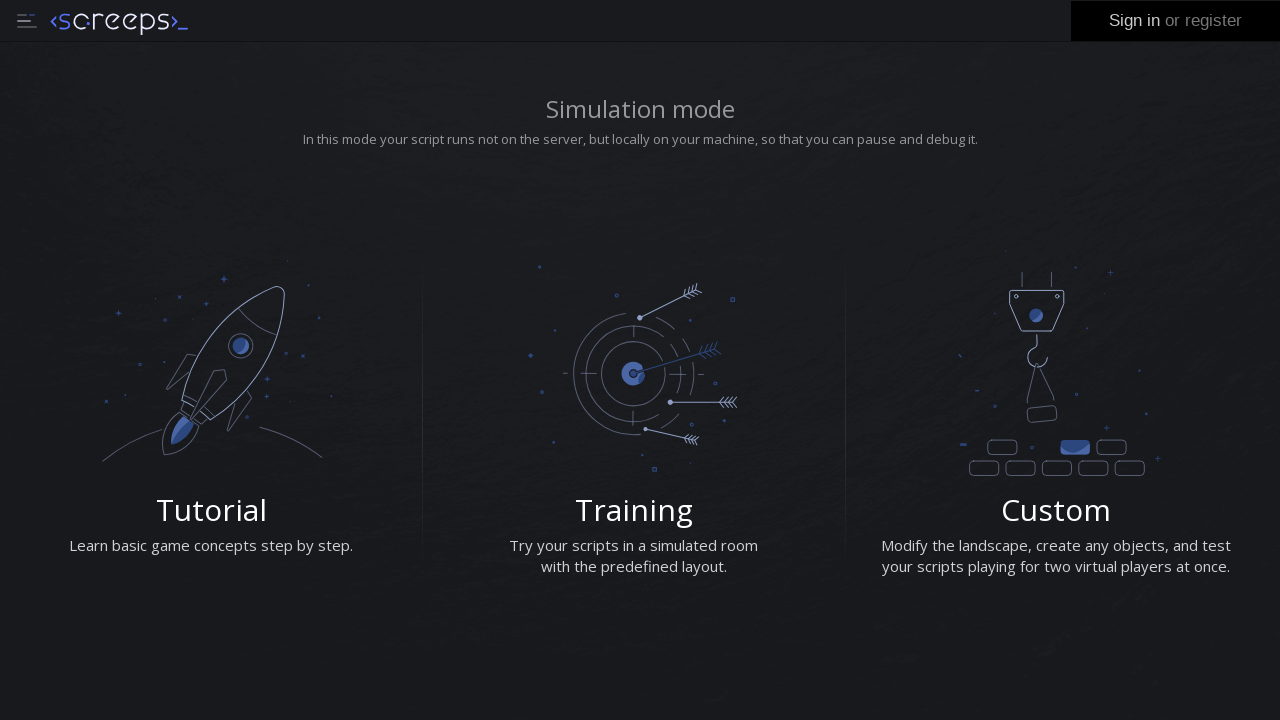

Waited 5 seconds for simulation to initialize
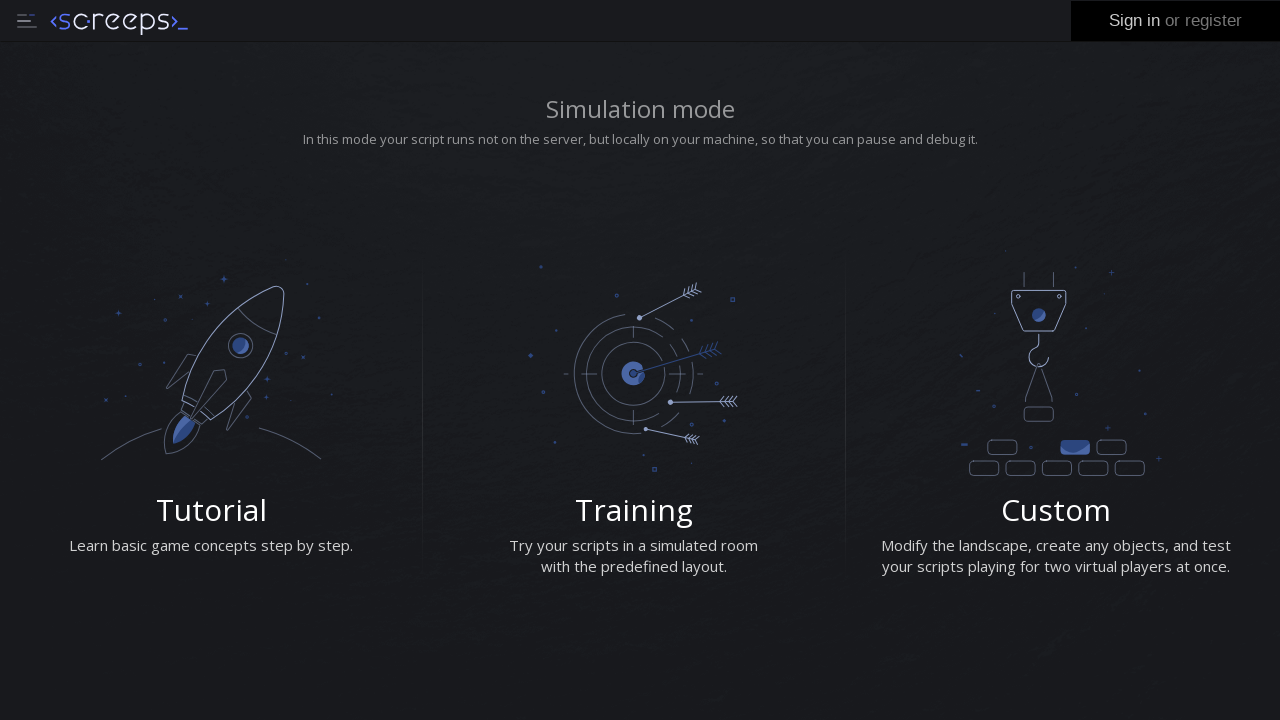

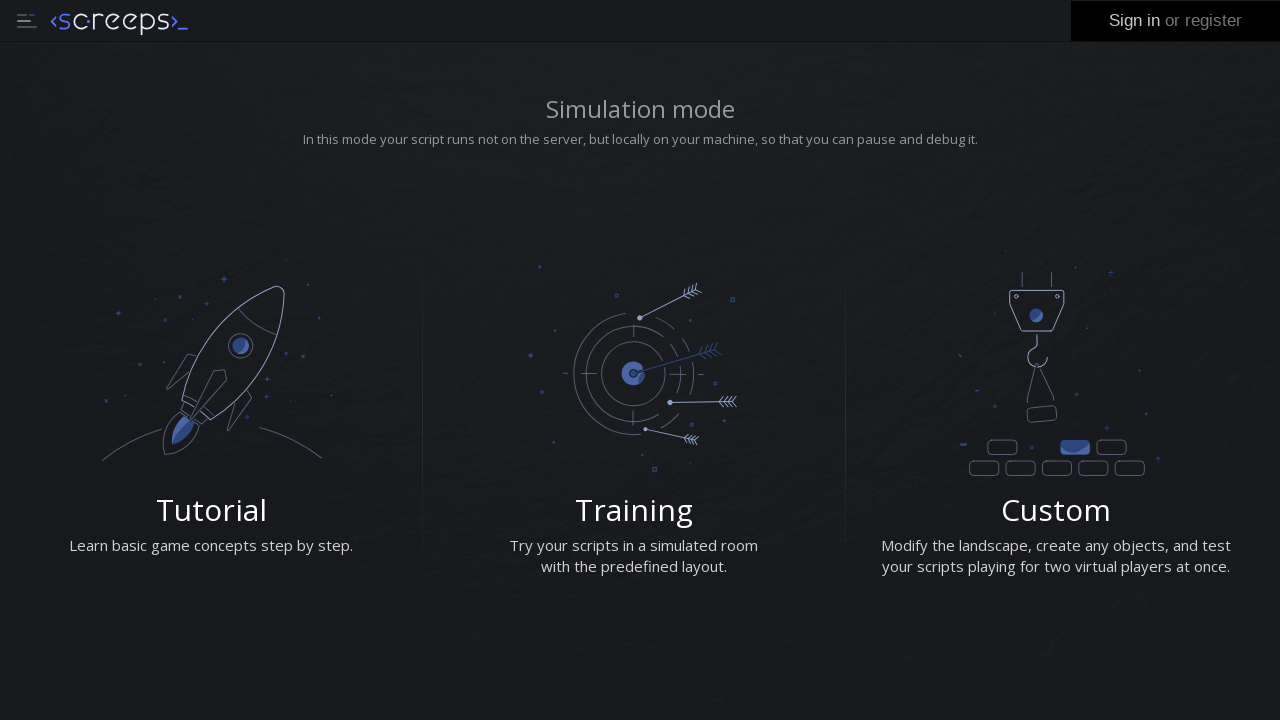